Tests various UI interactions on a practice automation site including clicking a start/stop button, performing drag and drop, selecting an item from a combo box dropdown.

Starting URL: https://testautomationpractice.blogspot.com/

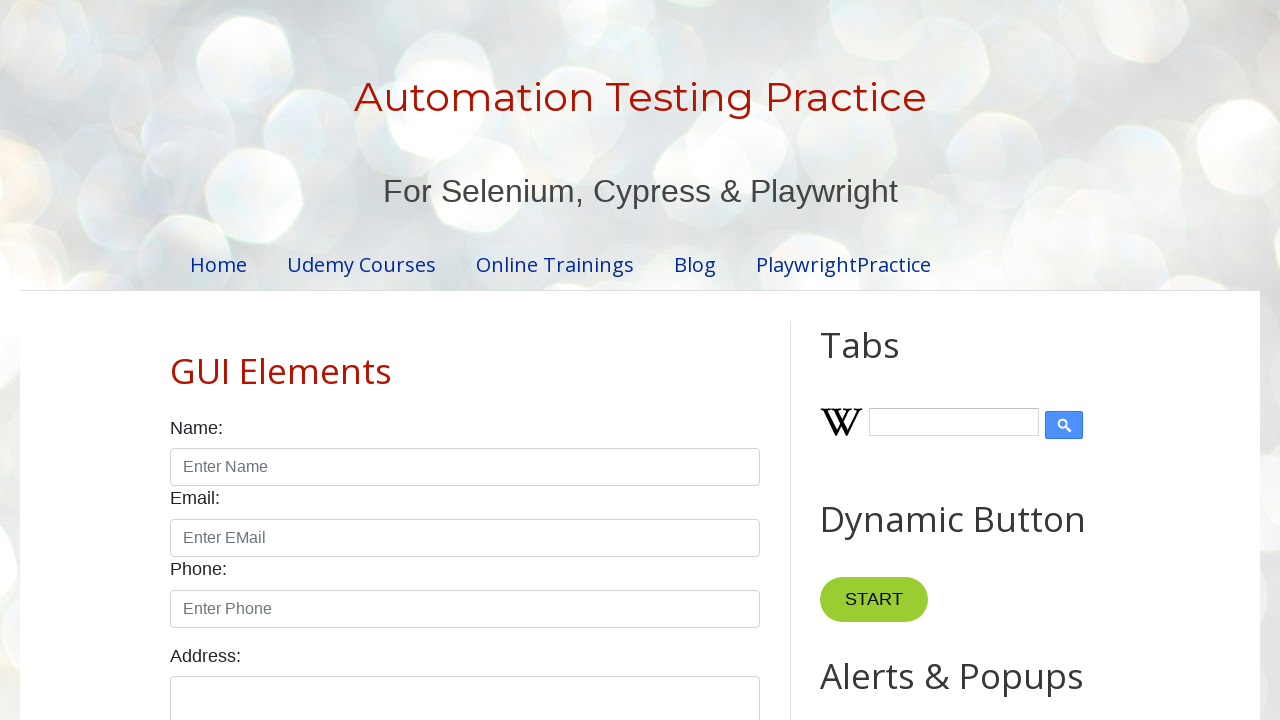

Clicked start/stop button at (874, 600) on button[name='start'], button[name='stop']
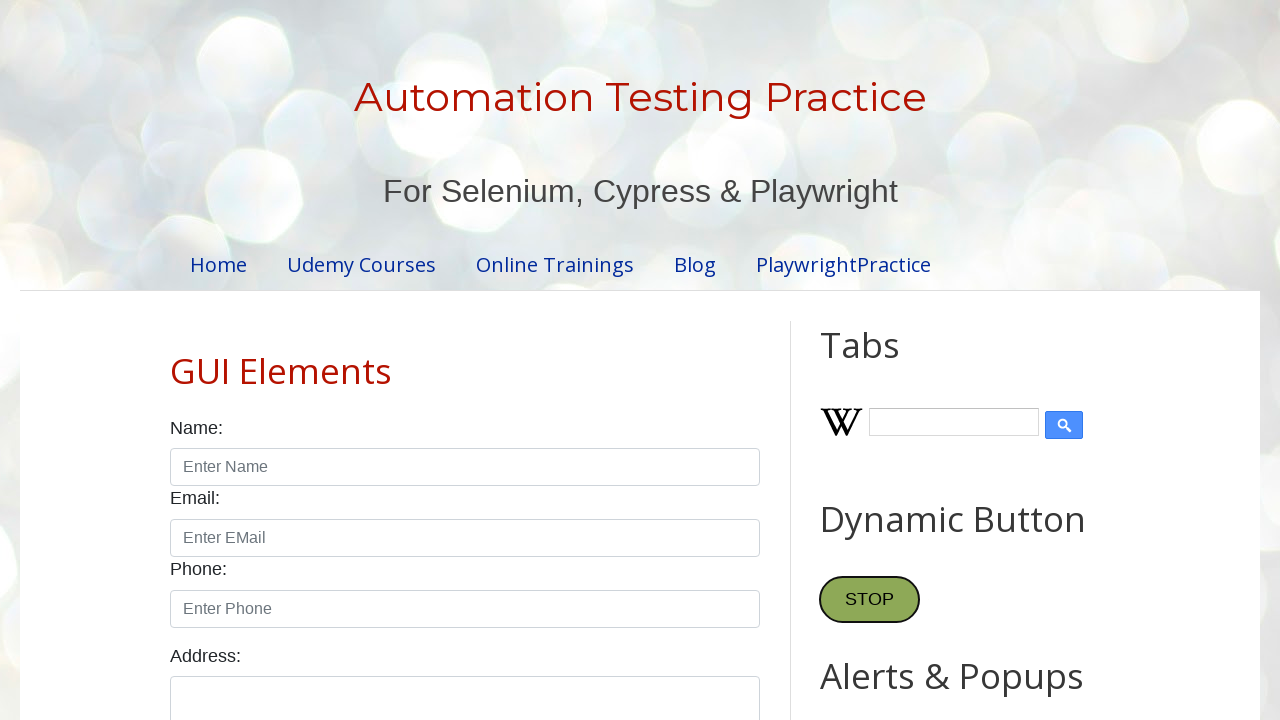

Waited 2 seconds after button click
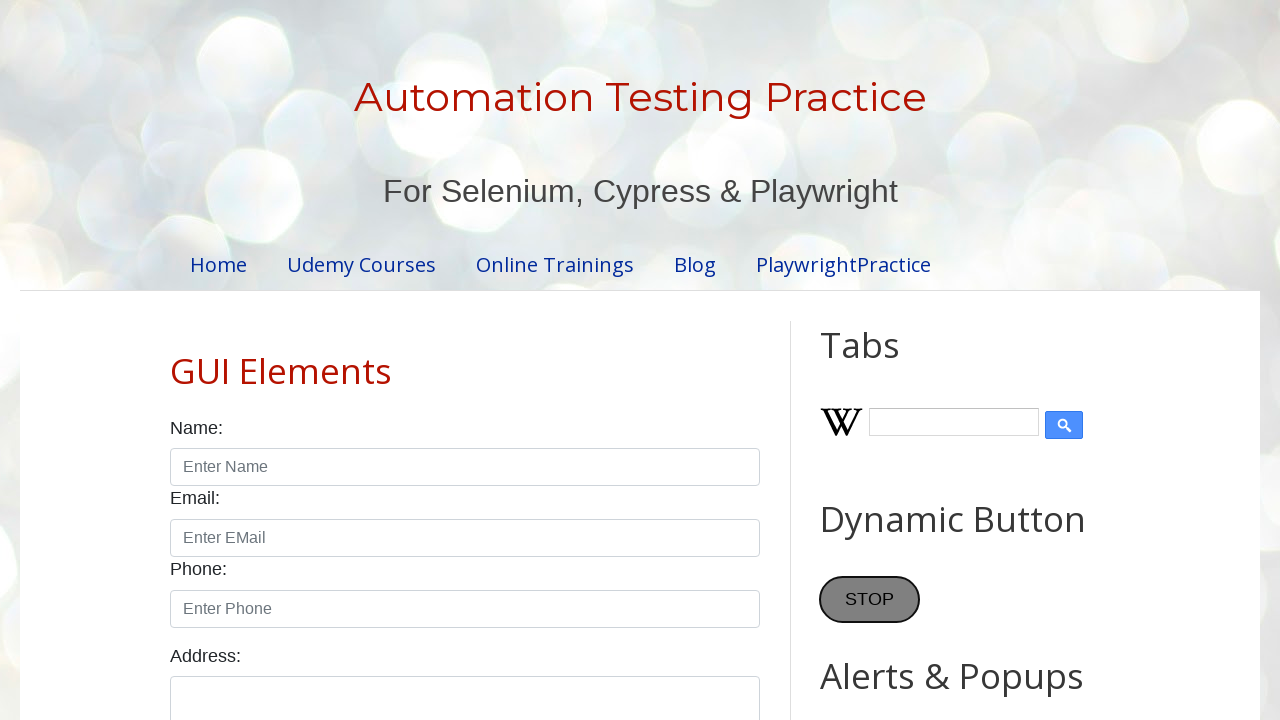

Scrolled to Static table section
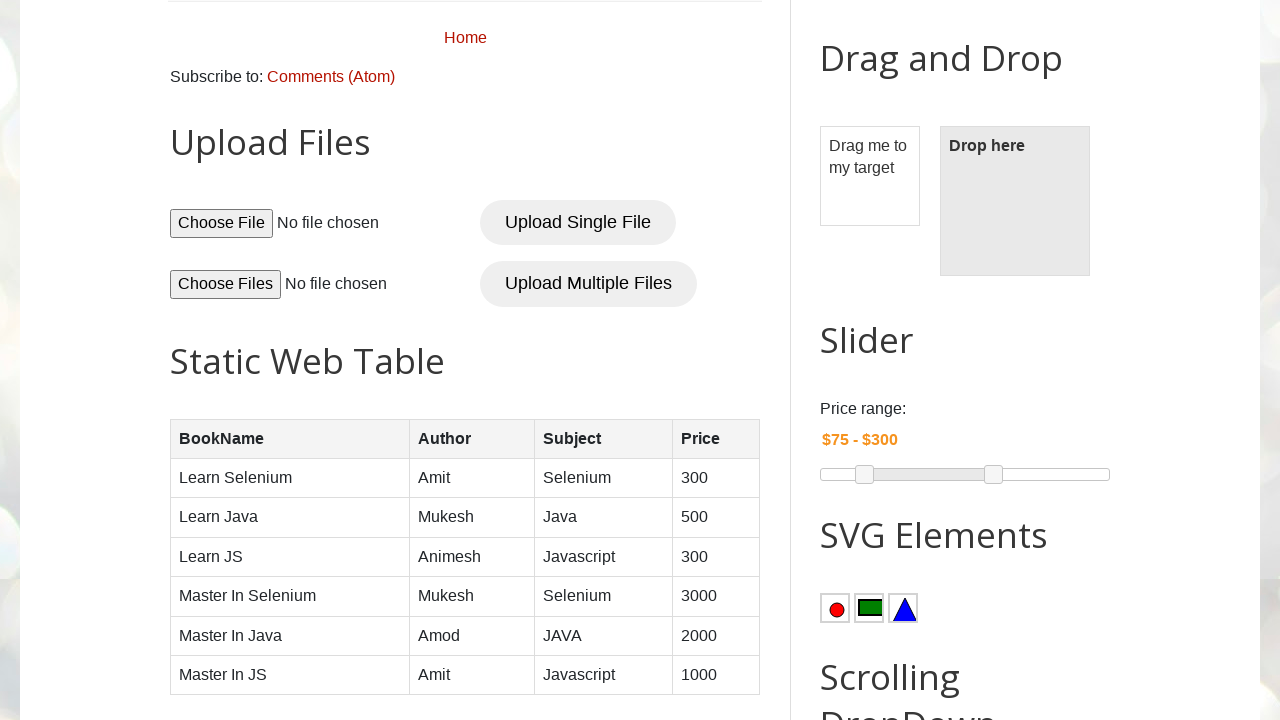

Performed drag and drop operation at (1015, 146)
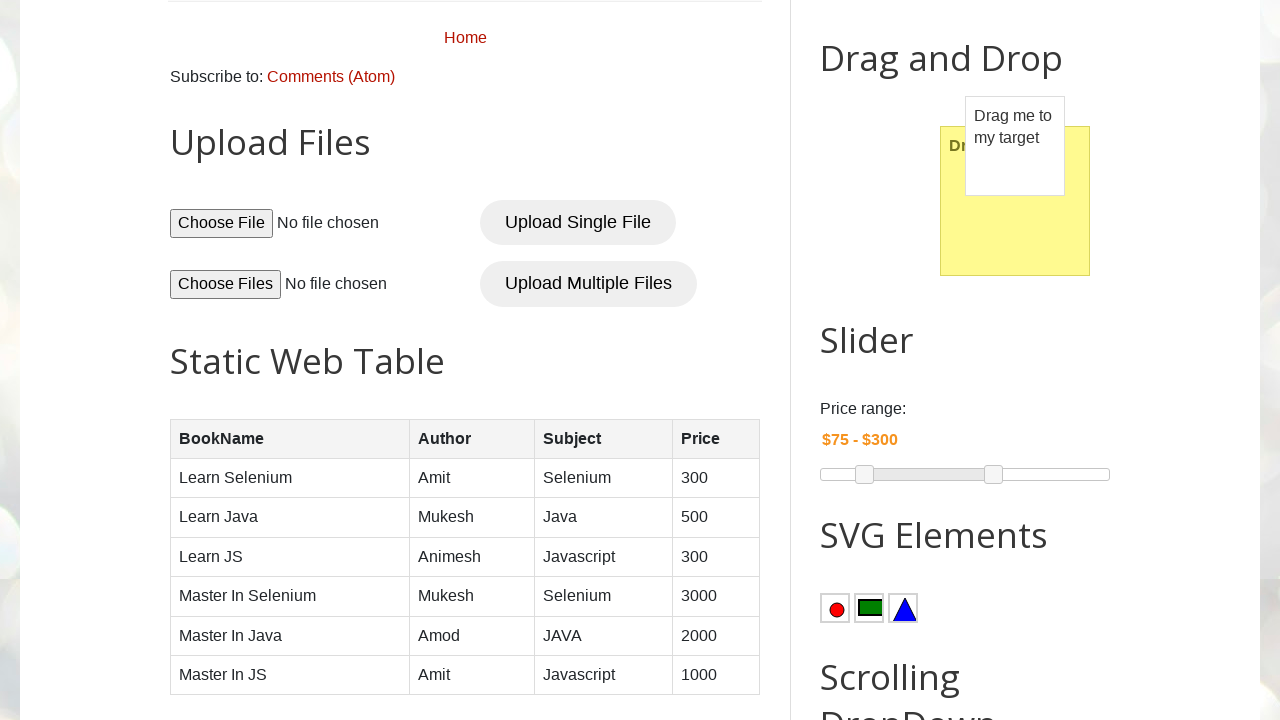

Scrolled to Labels section
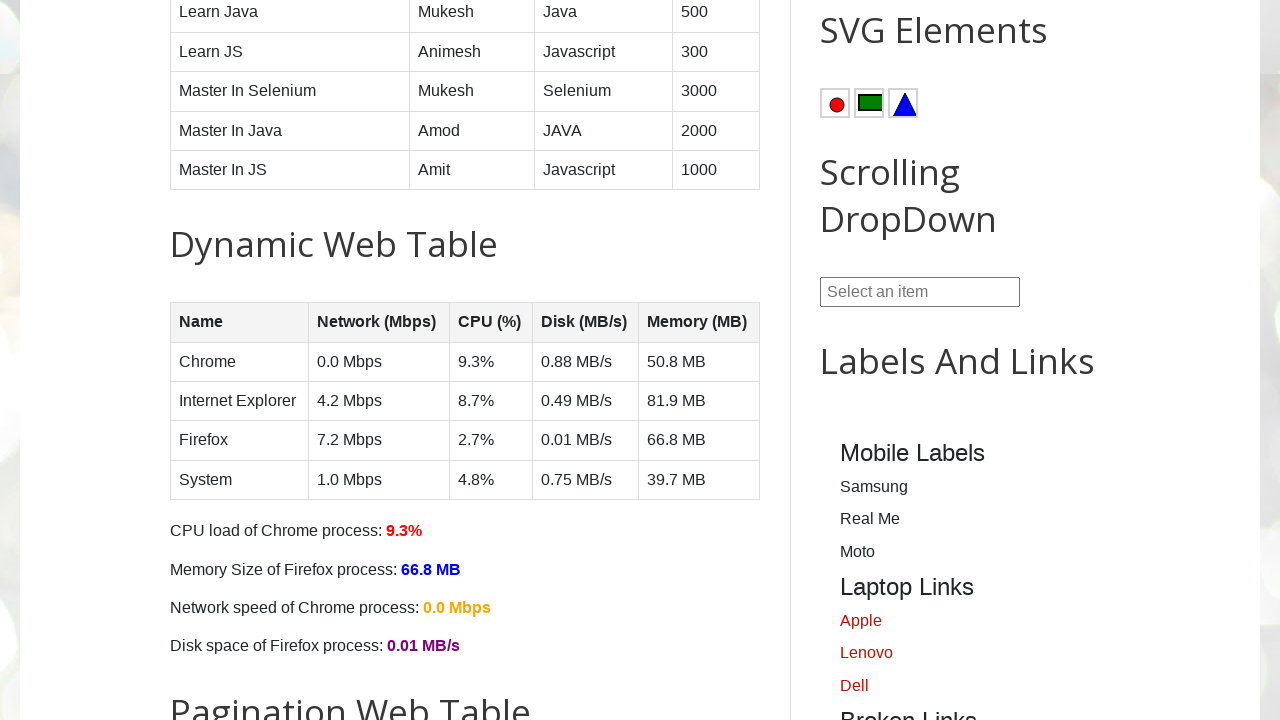

Clicked on combo box dropdown at (920, 292) on #comboBox
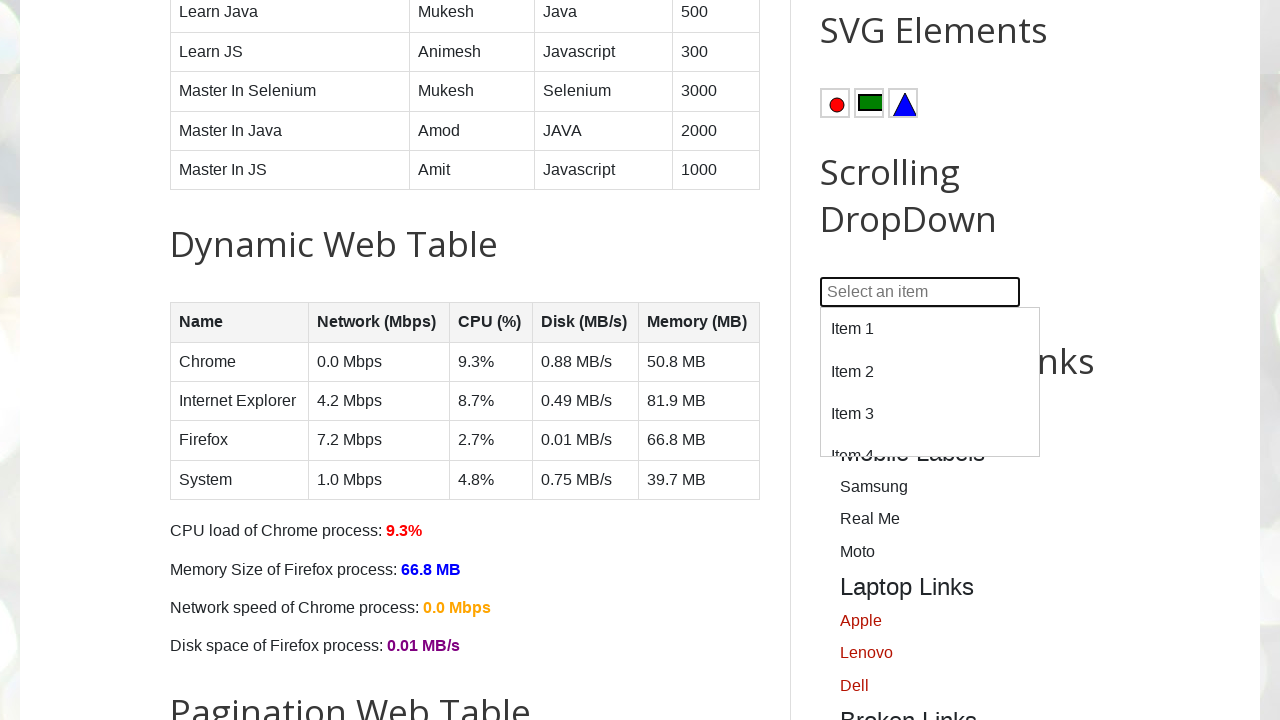

Scrolled to Item 10 in dropdown
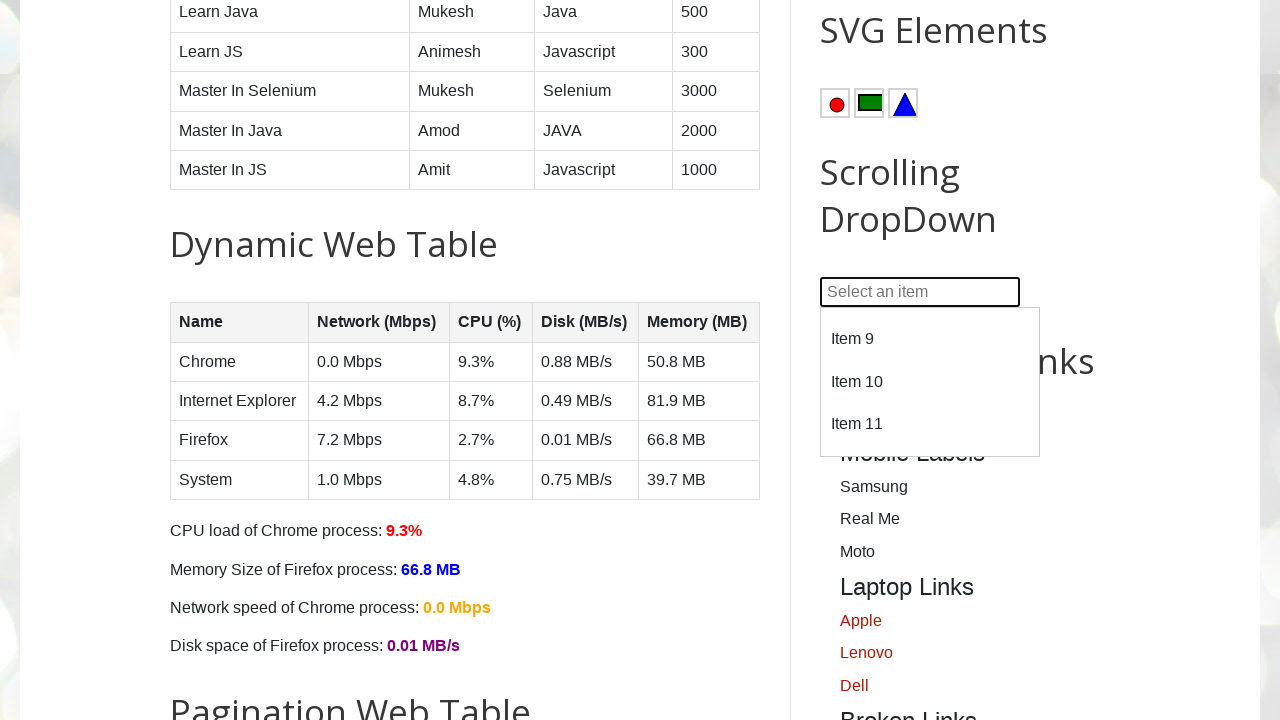

Clicked Item 10 from combo box dropdown at (930, 382) on xpath=//div[text()='Item 10']
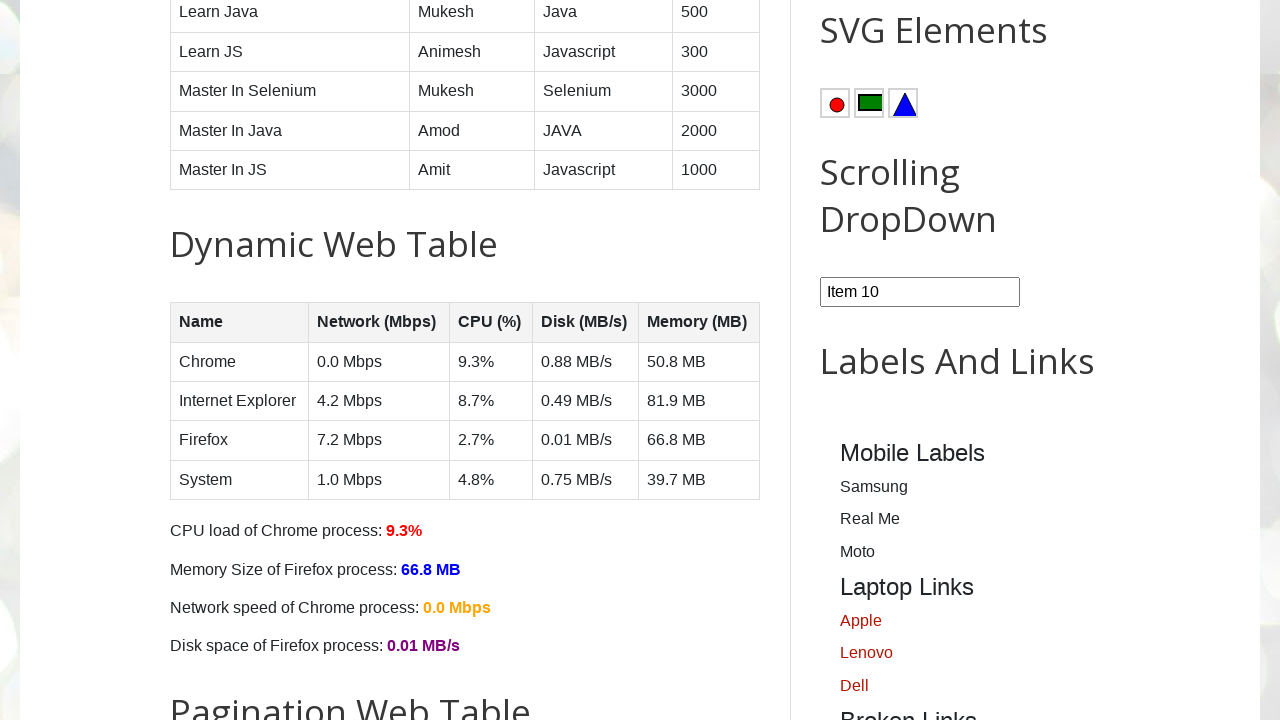

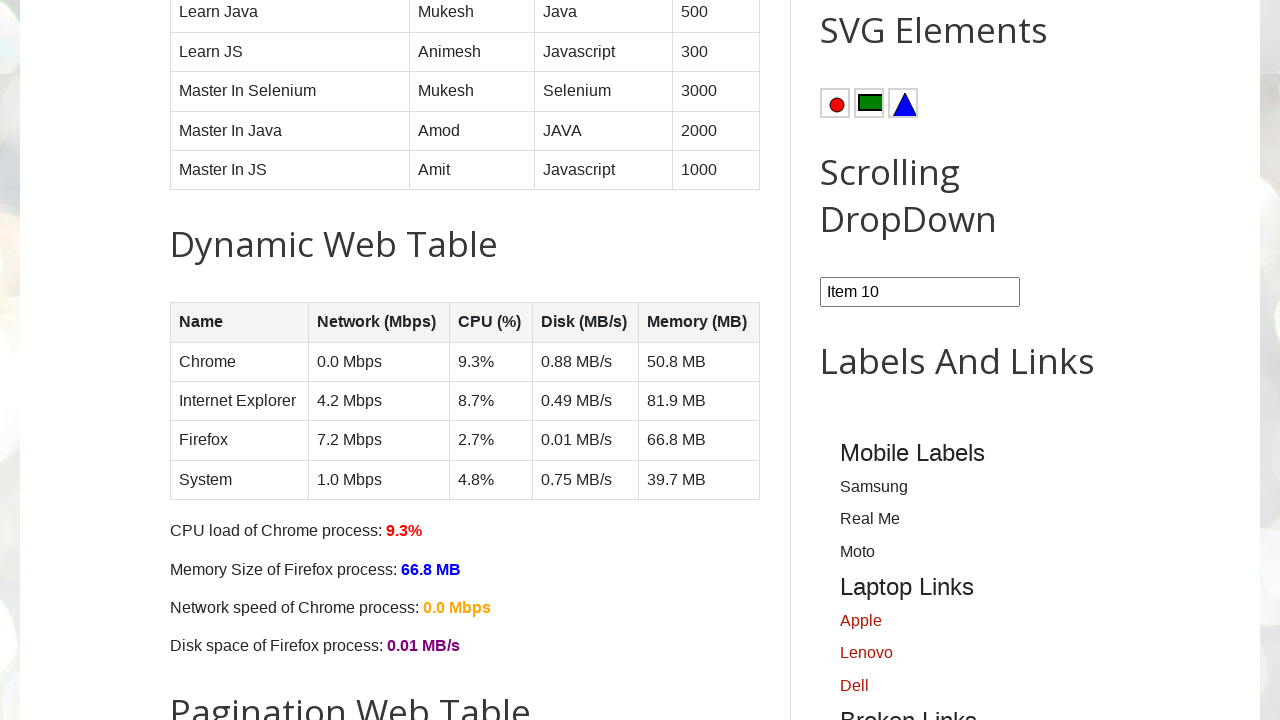